Tests that the currently applied filter link is highlighted with the selected class.

Starting URL: https://demo.playwright.dev/todomvc

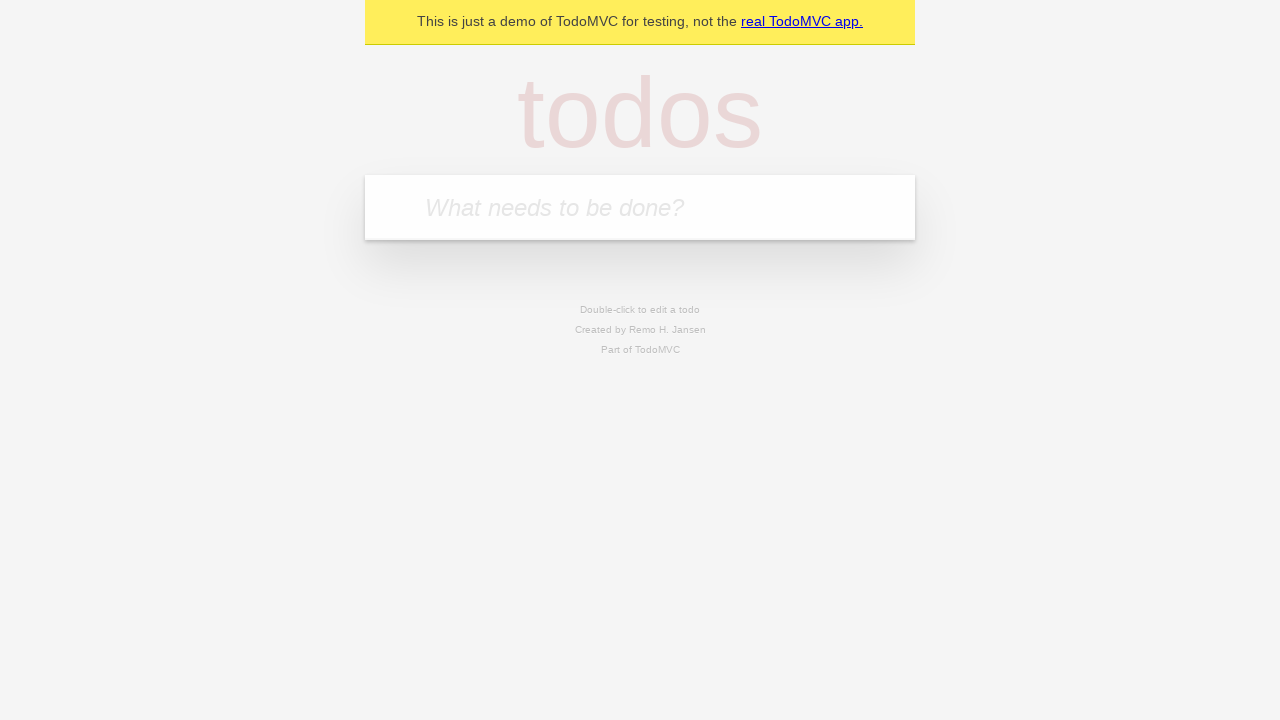

Filled todo input with 'buy some cheese' on internal:attr=[placeholder="What needs to be done?"i]
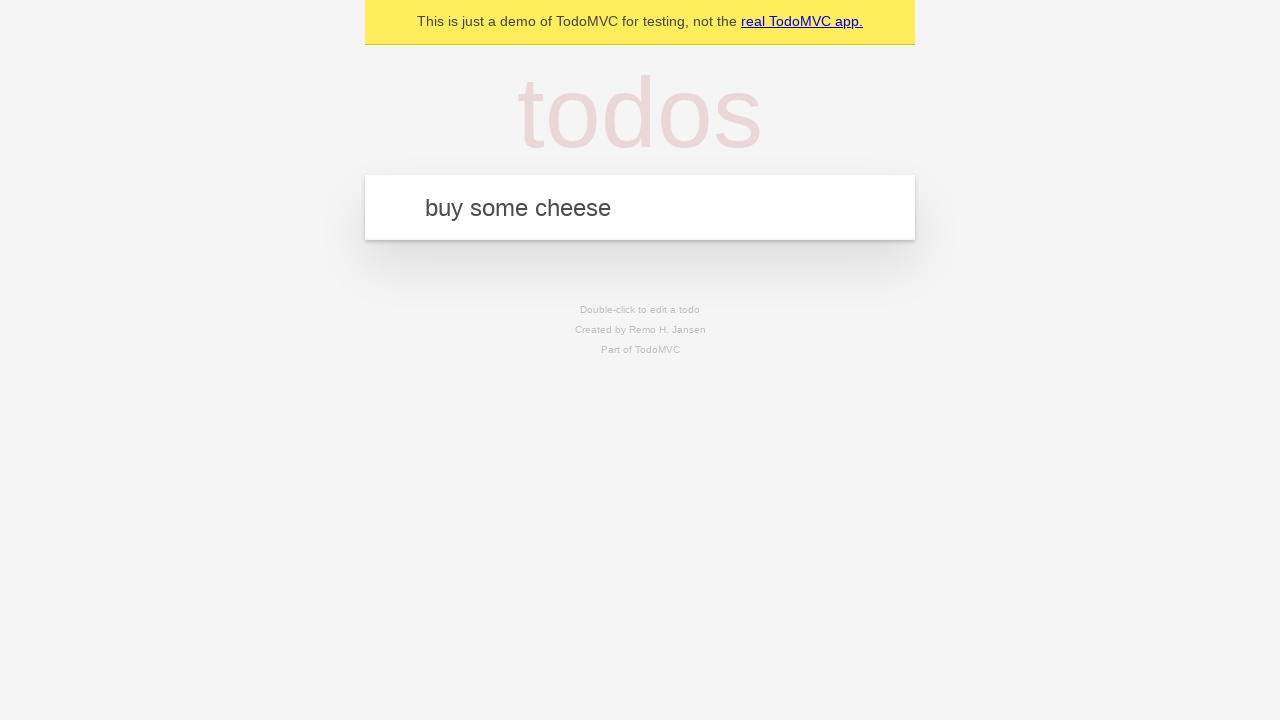

Pressed Enter to create first todo on internal:attr=[placeholder="What needs to be done?"i]
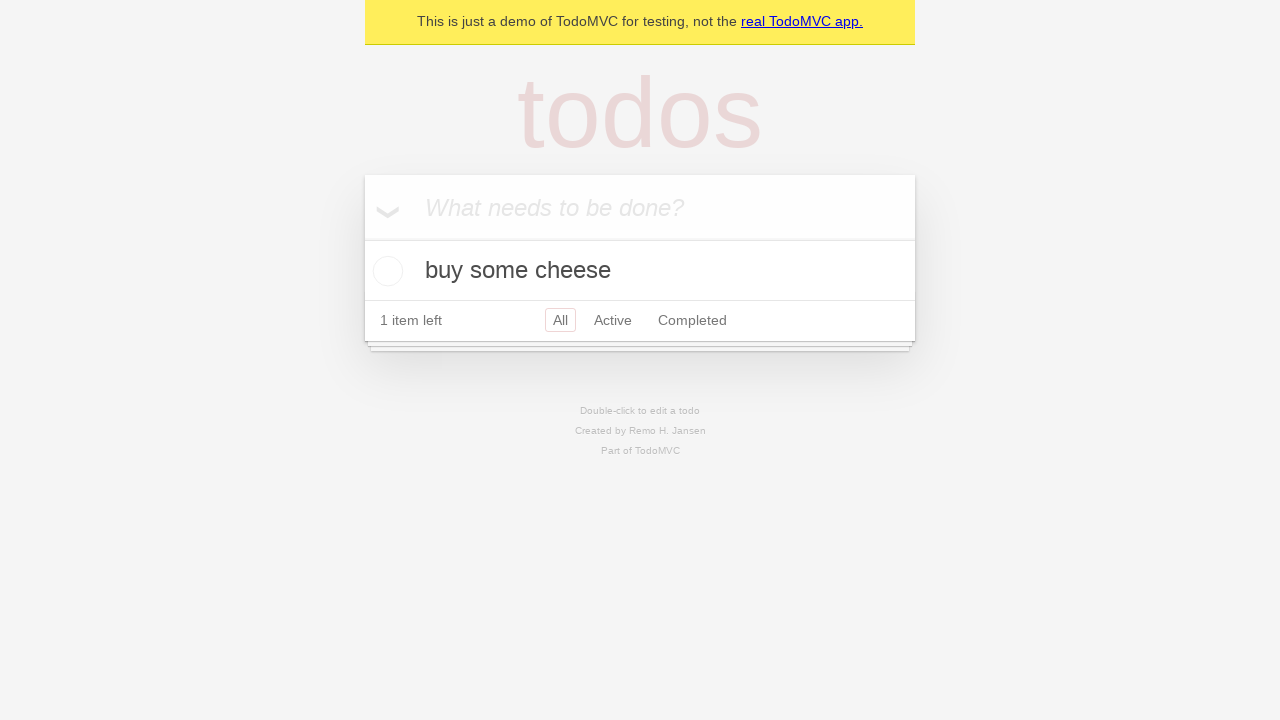

Filled todo input with 'feed the cat' on internal:attr=[placeholder="What needs to be done?"i]
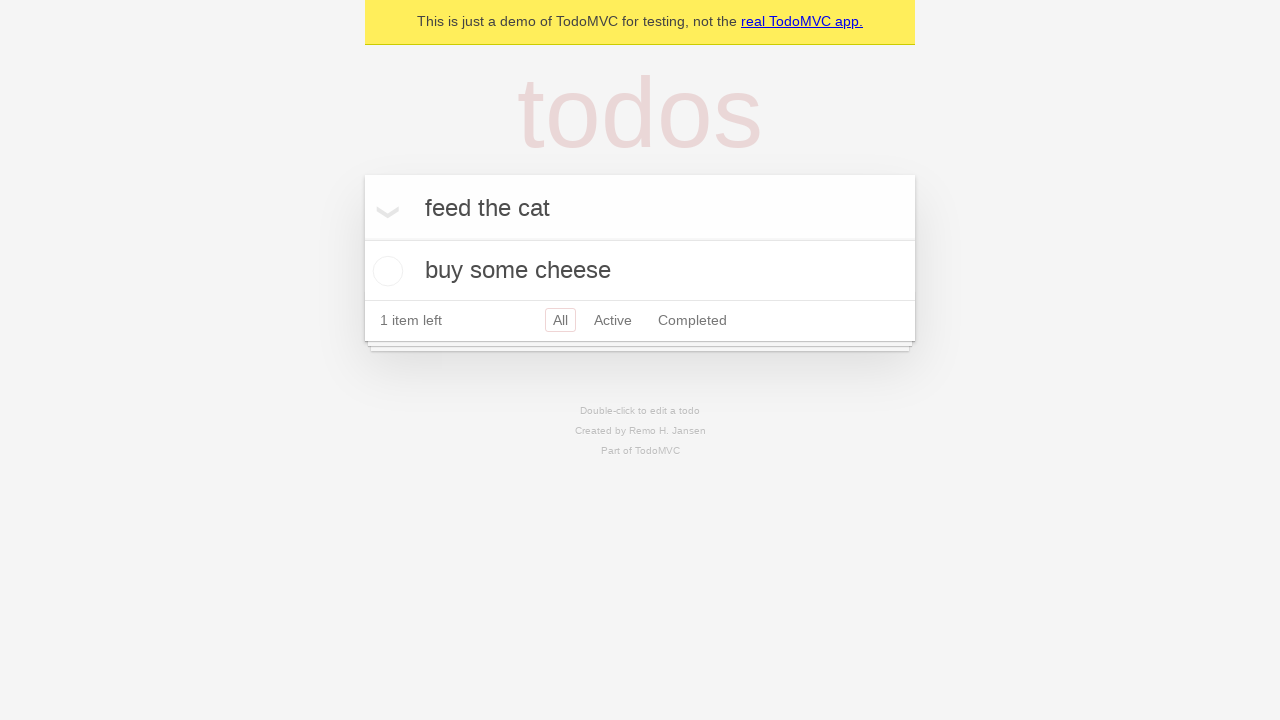

Pressed Enter to create second todo on internal:attr=[placeholder="What needs to be done?"i]
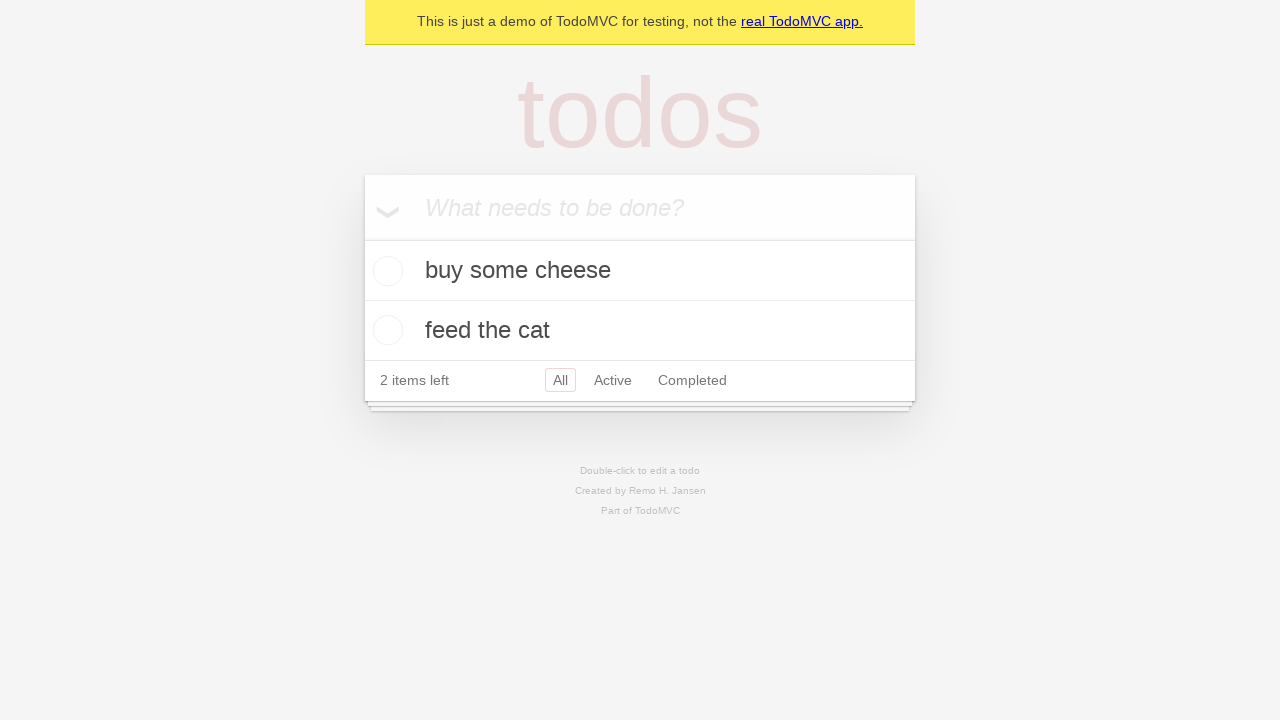

Filled todo input with 'book a doctors appointment' on internal:attr=[placeholder="What needs to be done?"i]
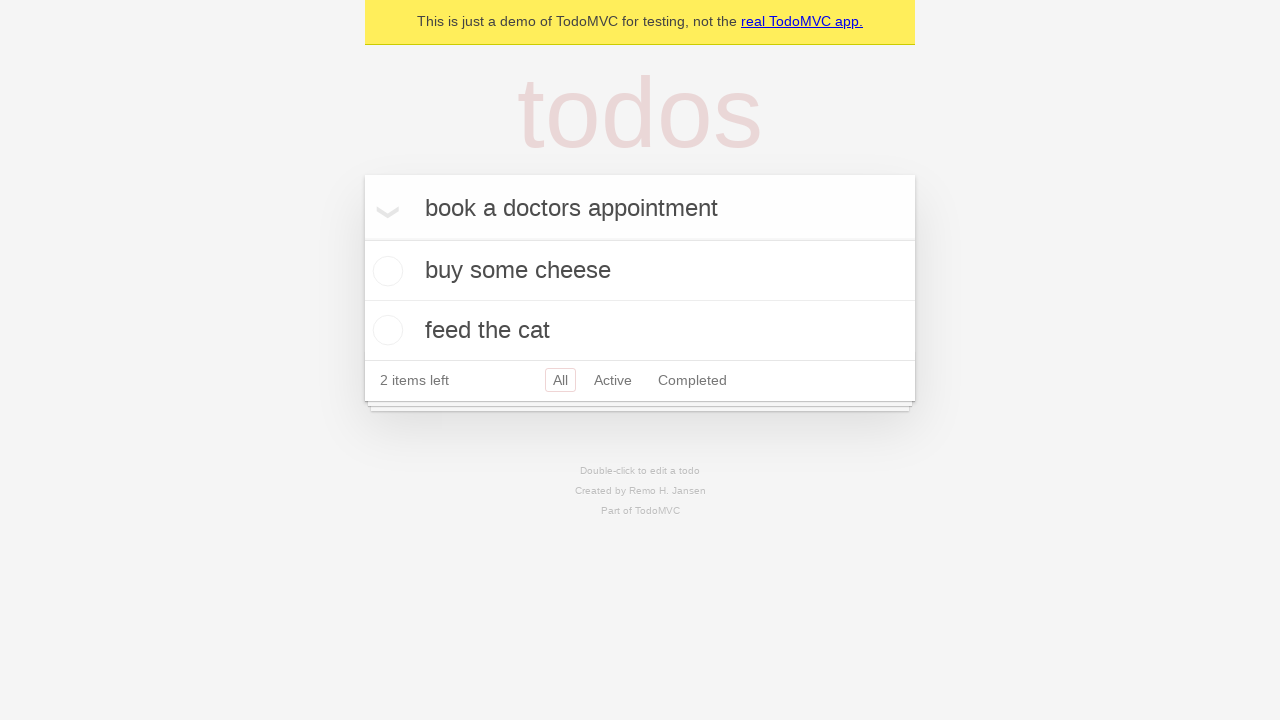

Pressed Enter to create third todo on internal:attr=[placeholder="What needs to be done?"i]
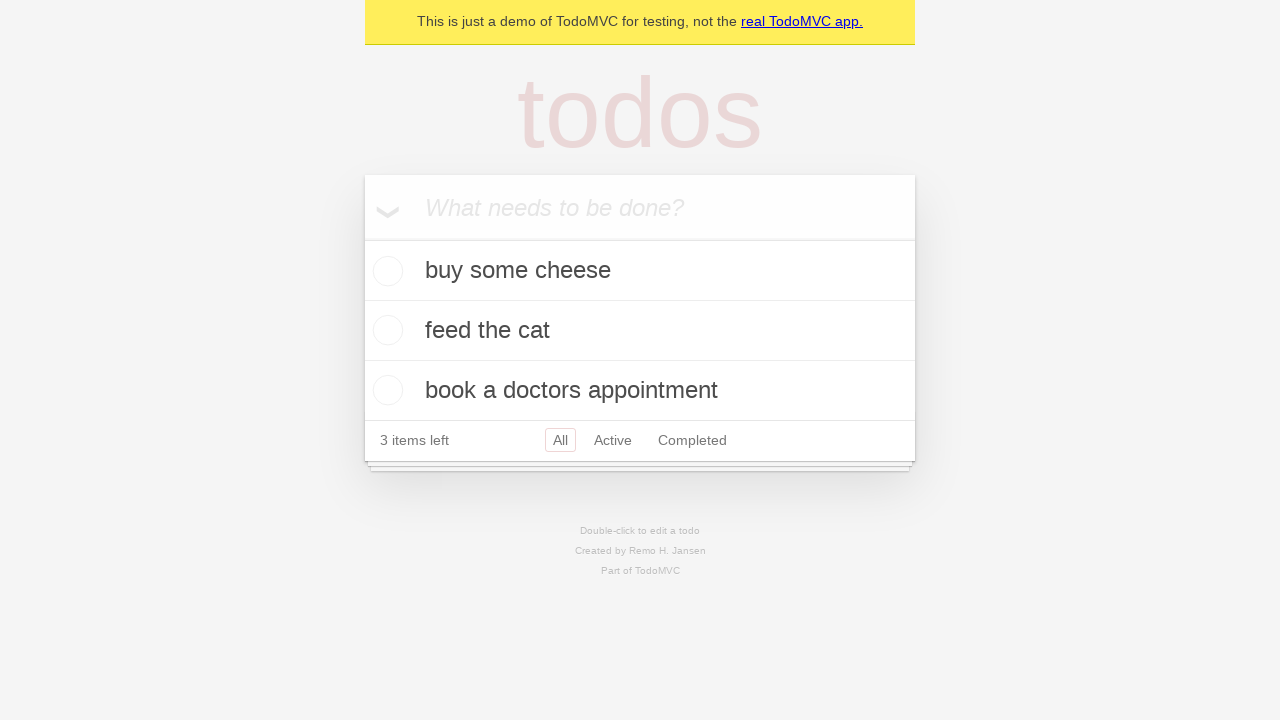

Waited for third todo item to be visible
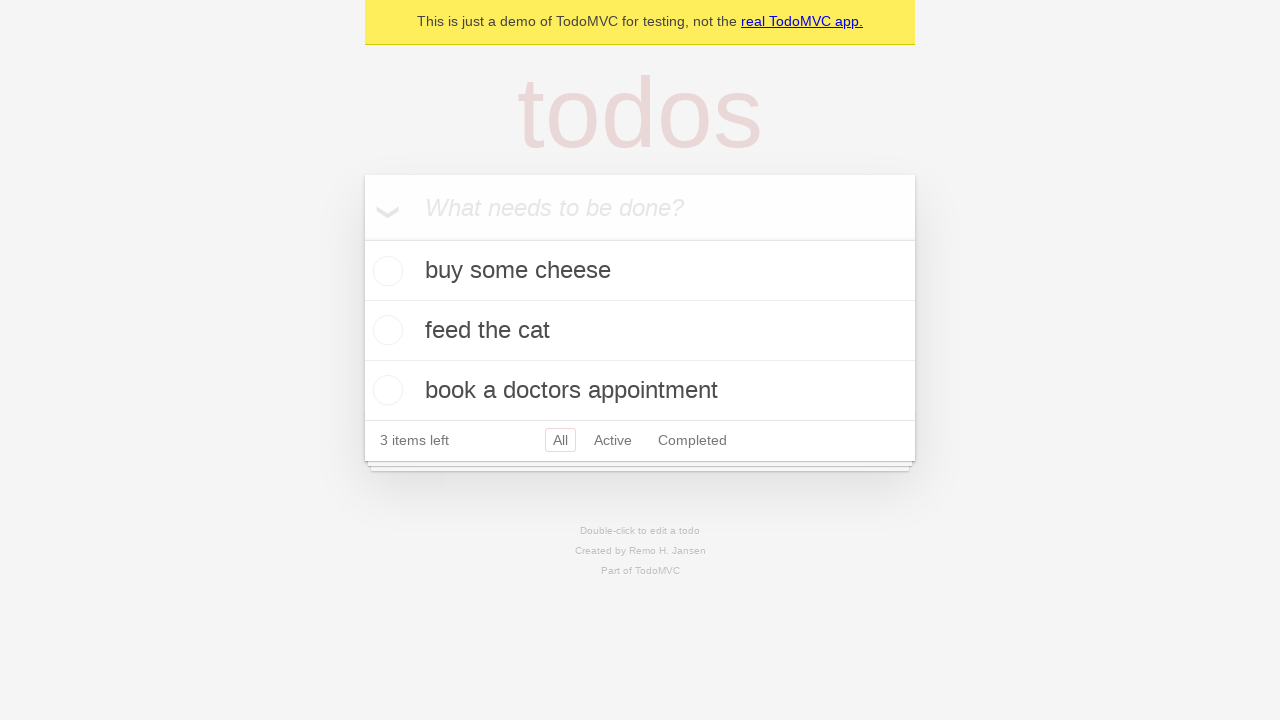

Clicked 'Active' filter link at (613, 440) on internal:role=link[name="Active"i]
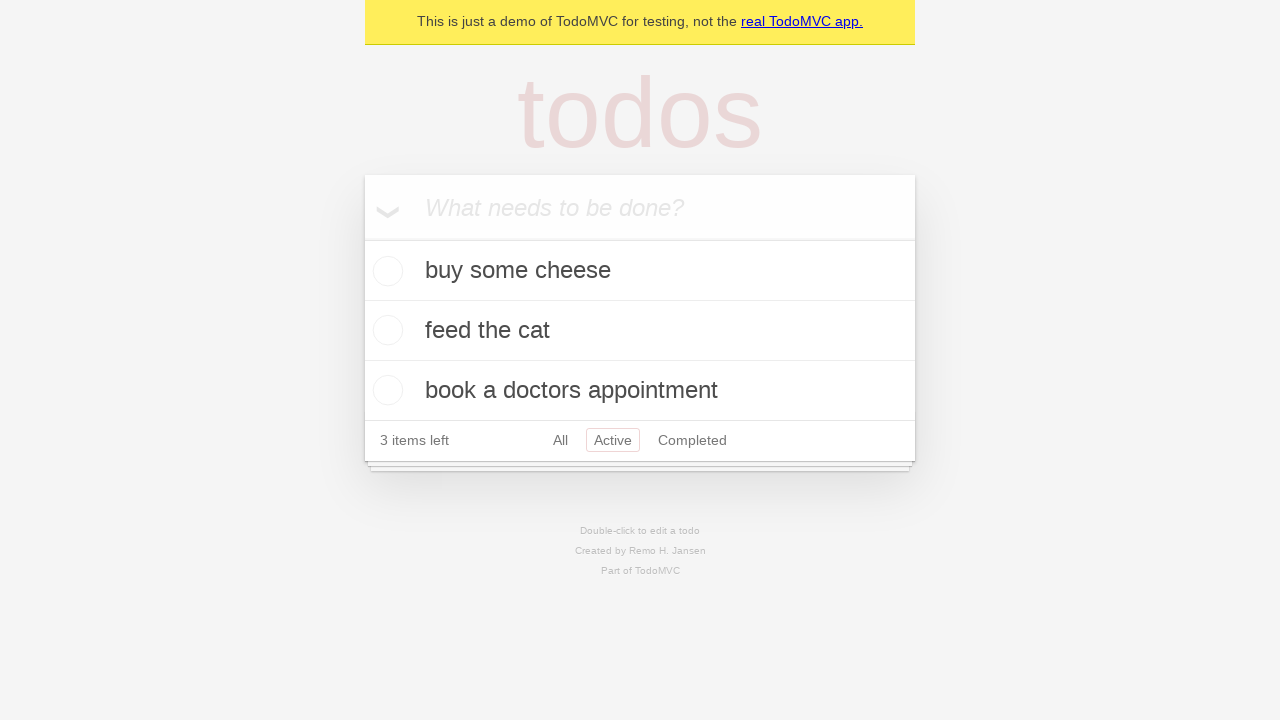

Clicked 'Completed' filter link at (692, 440) on internal:role=link[name="Completed"i]
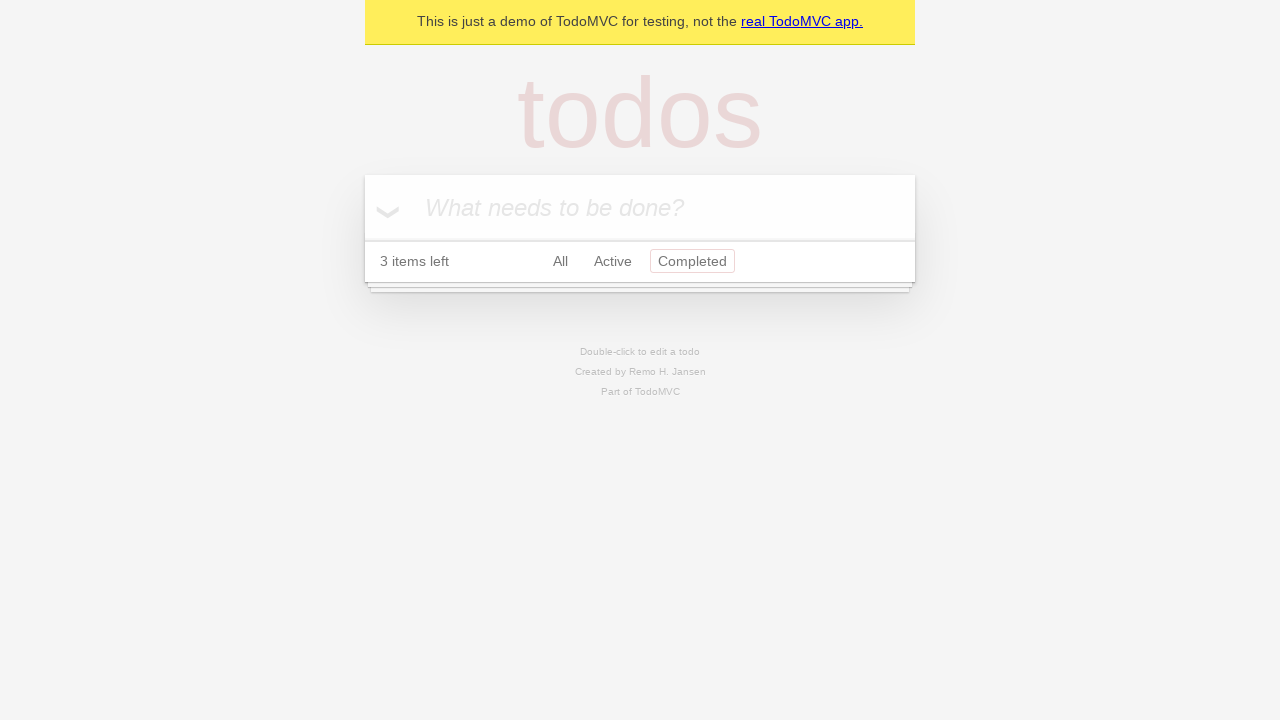

Waited for filter to apply
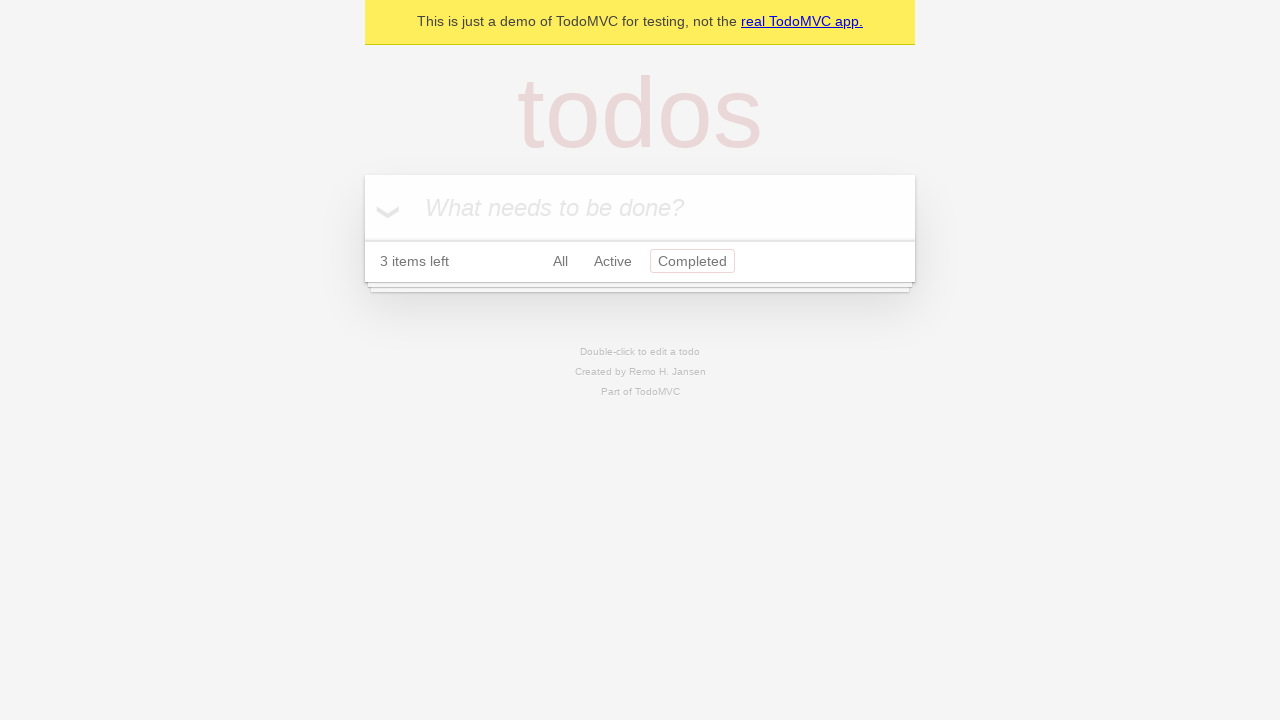

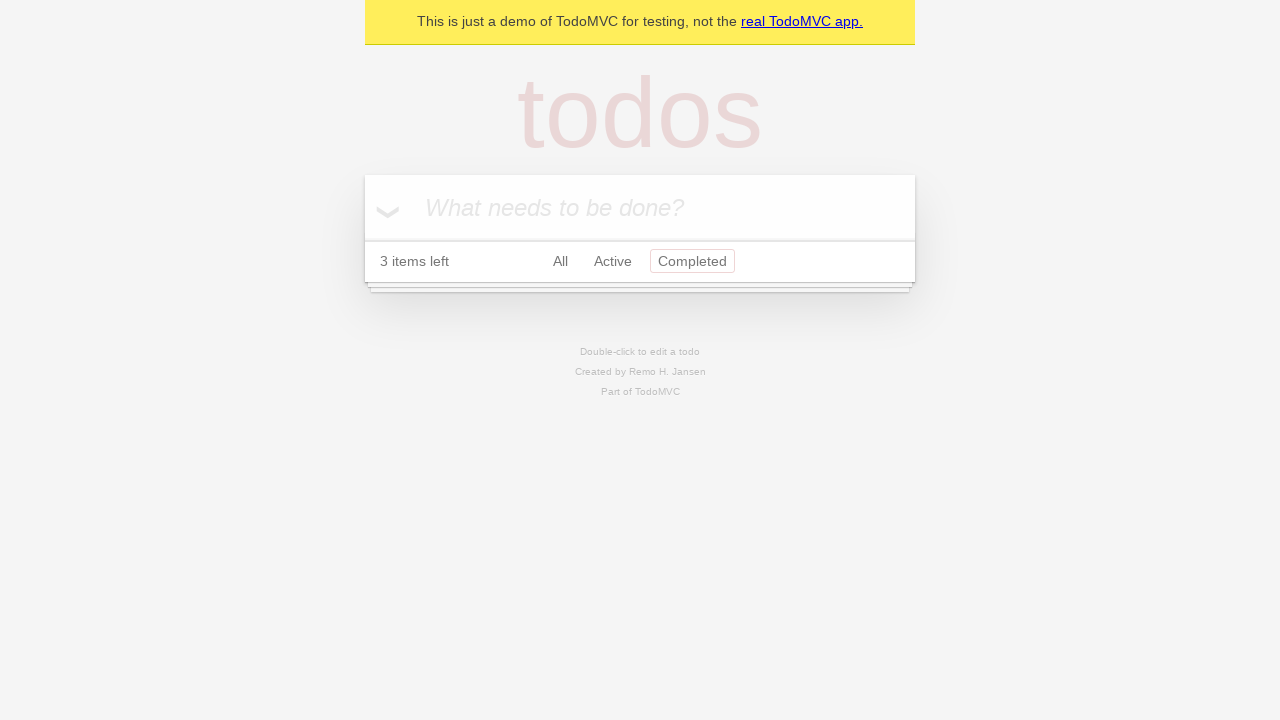